Tests window switching functionality by clicking a link that opens a new window and then switching to it

Starting URL: https://the-internet.herokuapp.com/windows

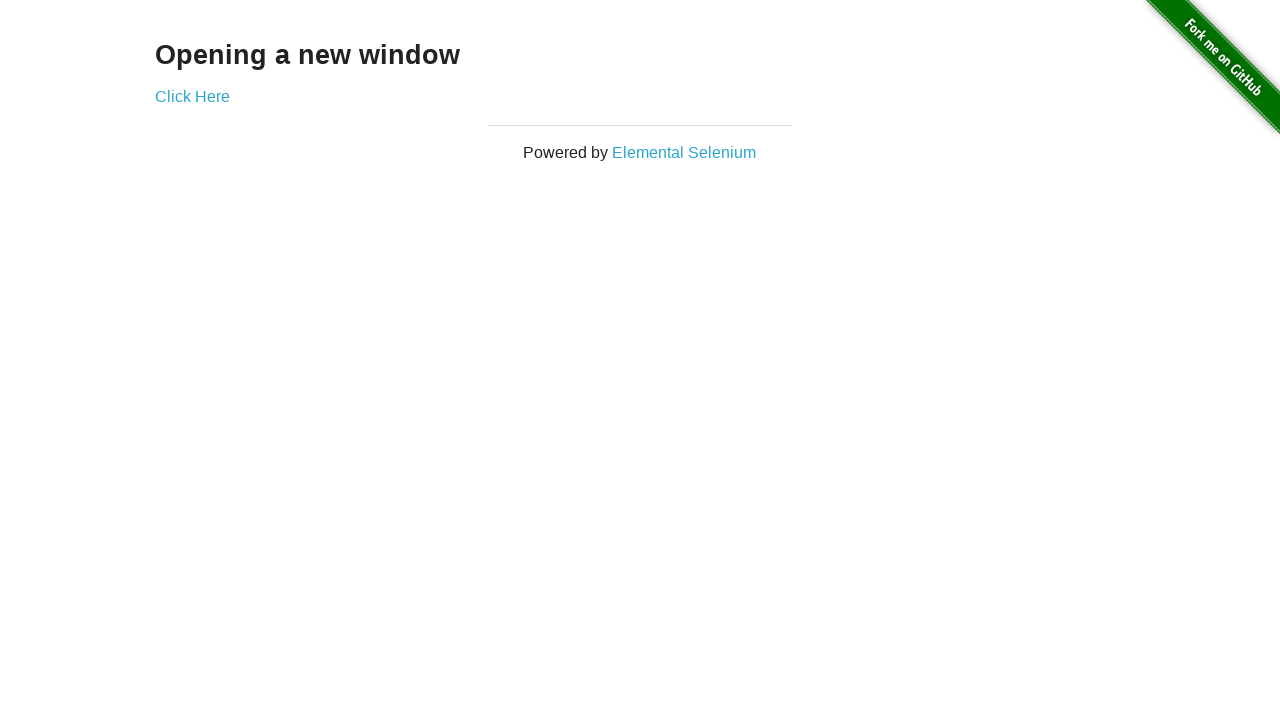

Clicked 'Click Here' link to open a new window at (192, 96) on xpath=//a[contains(text(),'Click Here')]
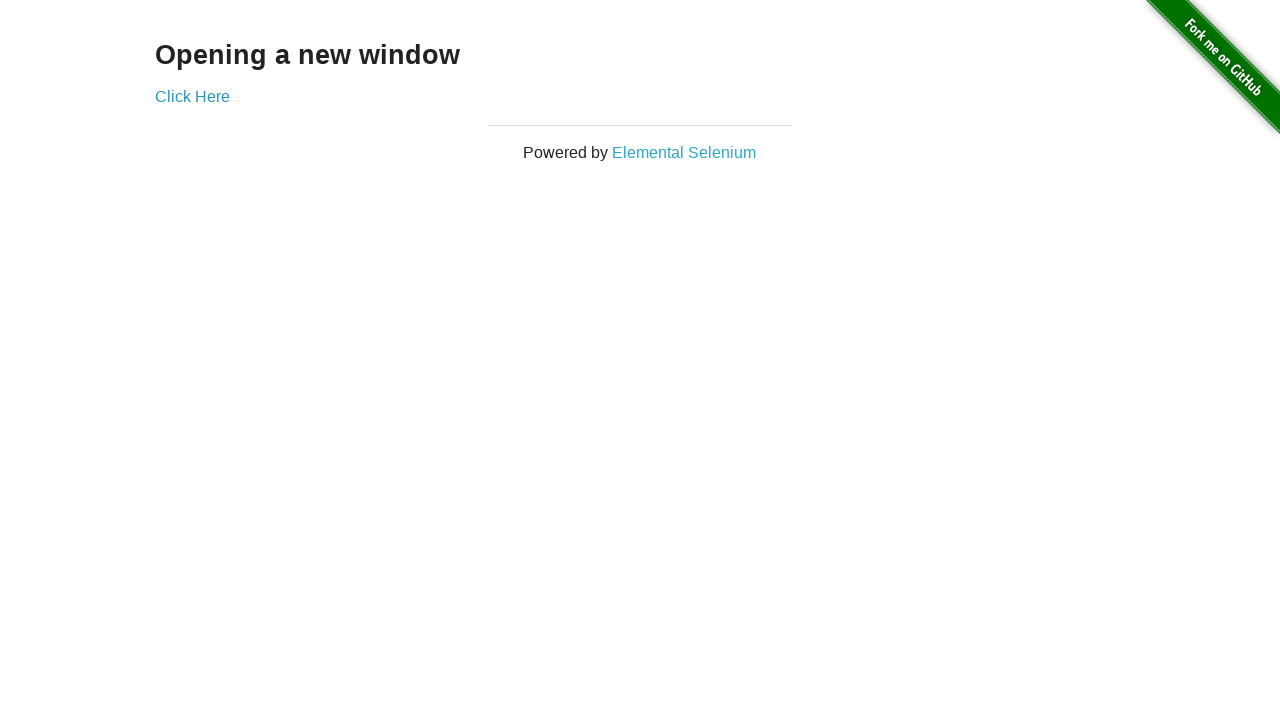

New window opened and captured
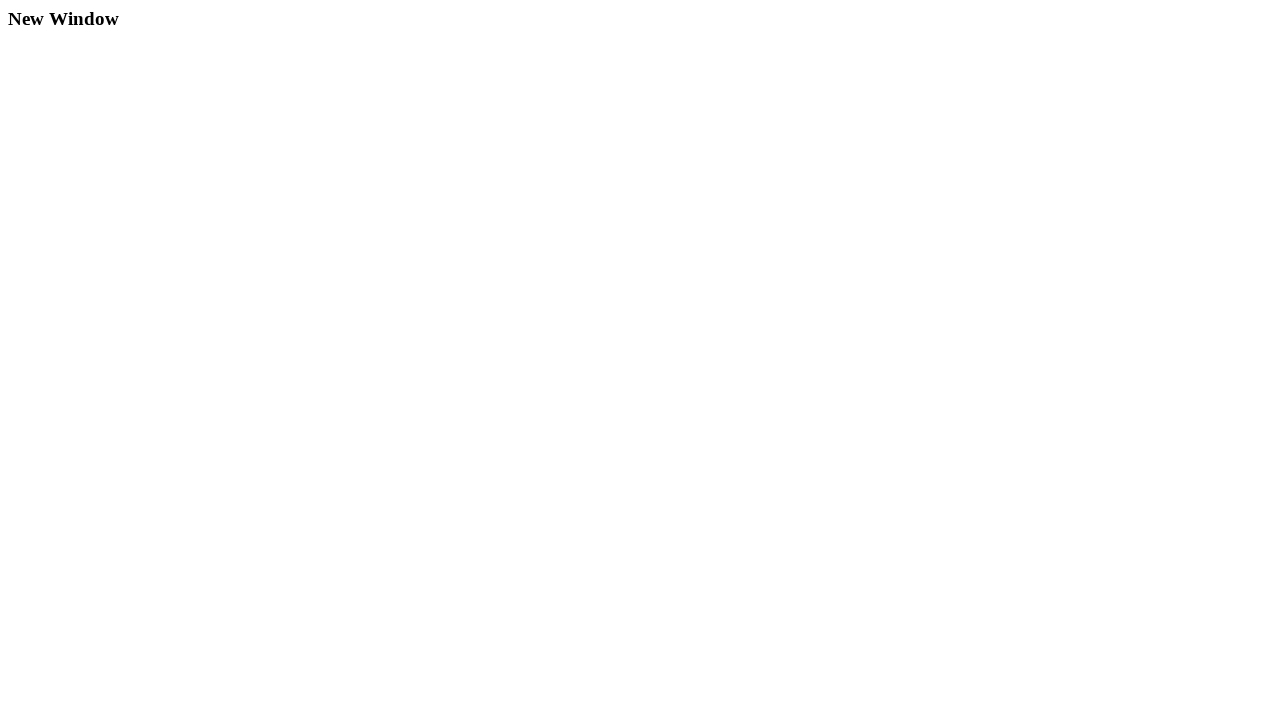

Switched to new window and waited for h3 element to load
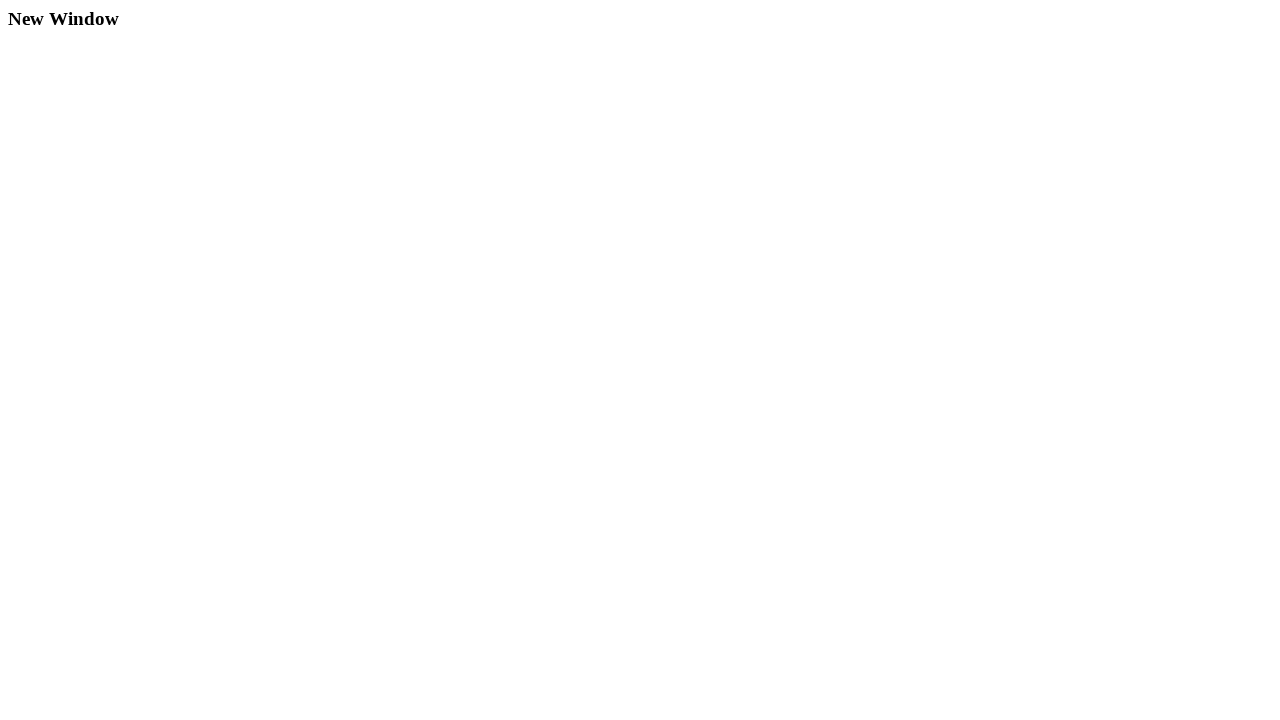

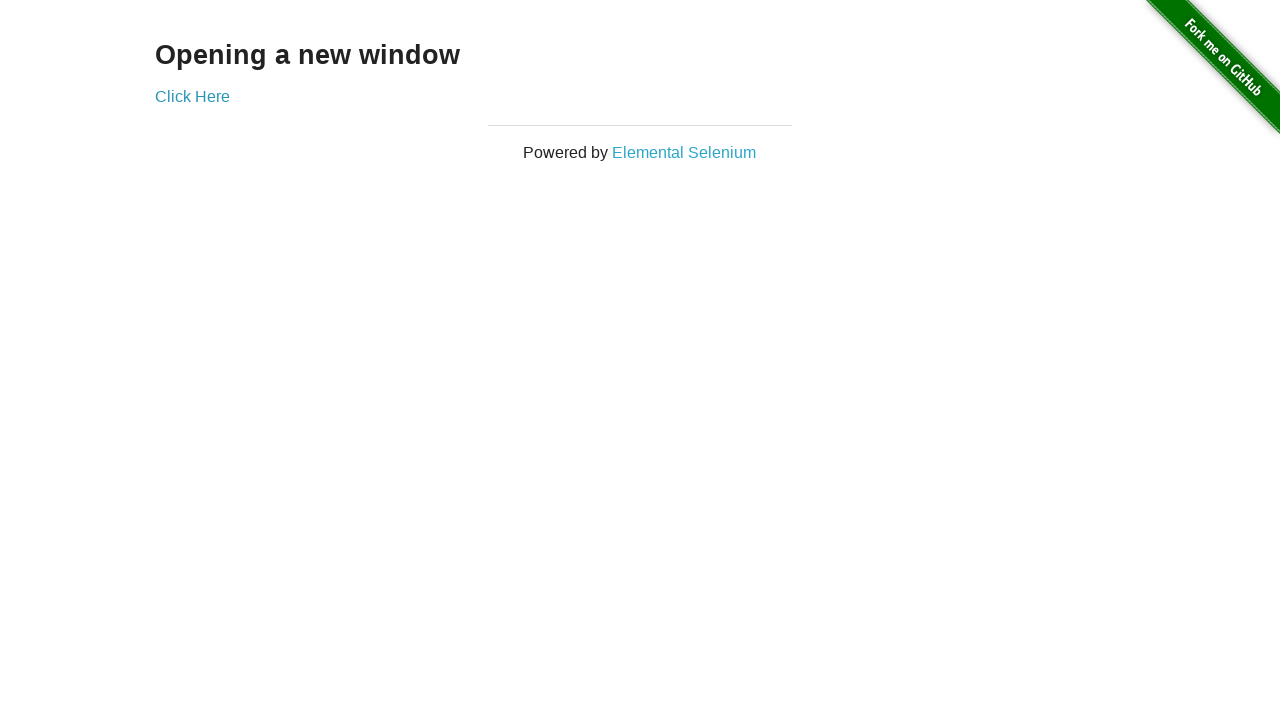